Navigates to Outlook Web App and verifies the page loads

Starting URL: https://outlook.live.com/owa/

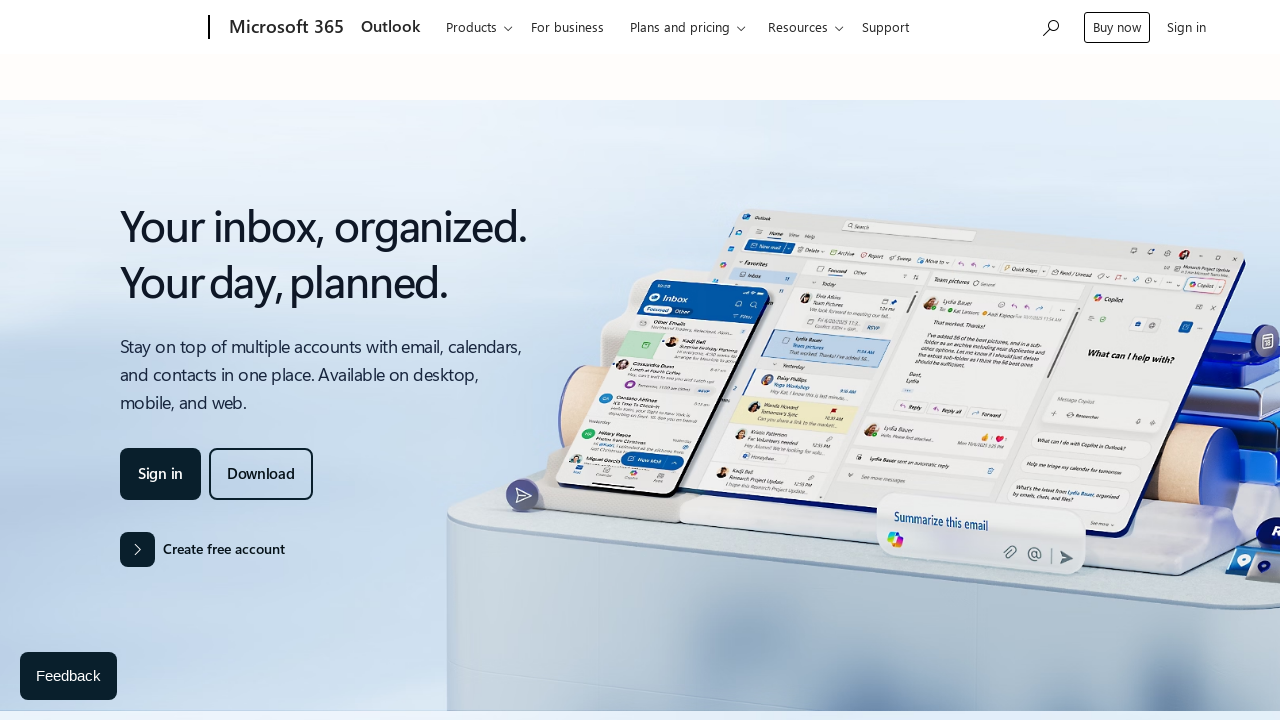

Navigated to Outlook Web App at https://outlook.live.com/owa/
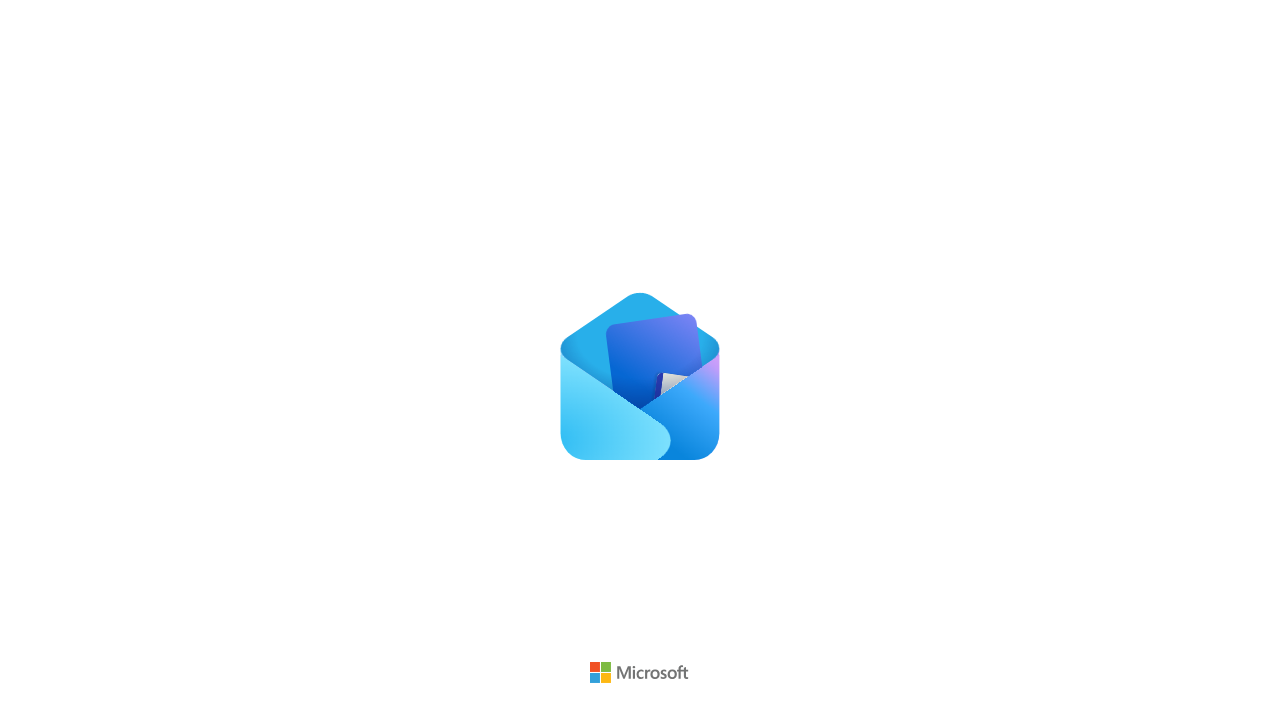

Waited for page to reach domcontentloaded state
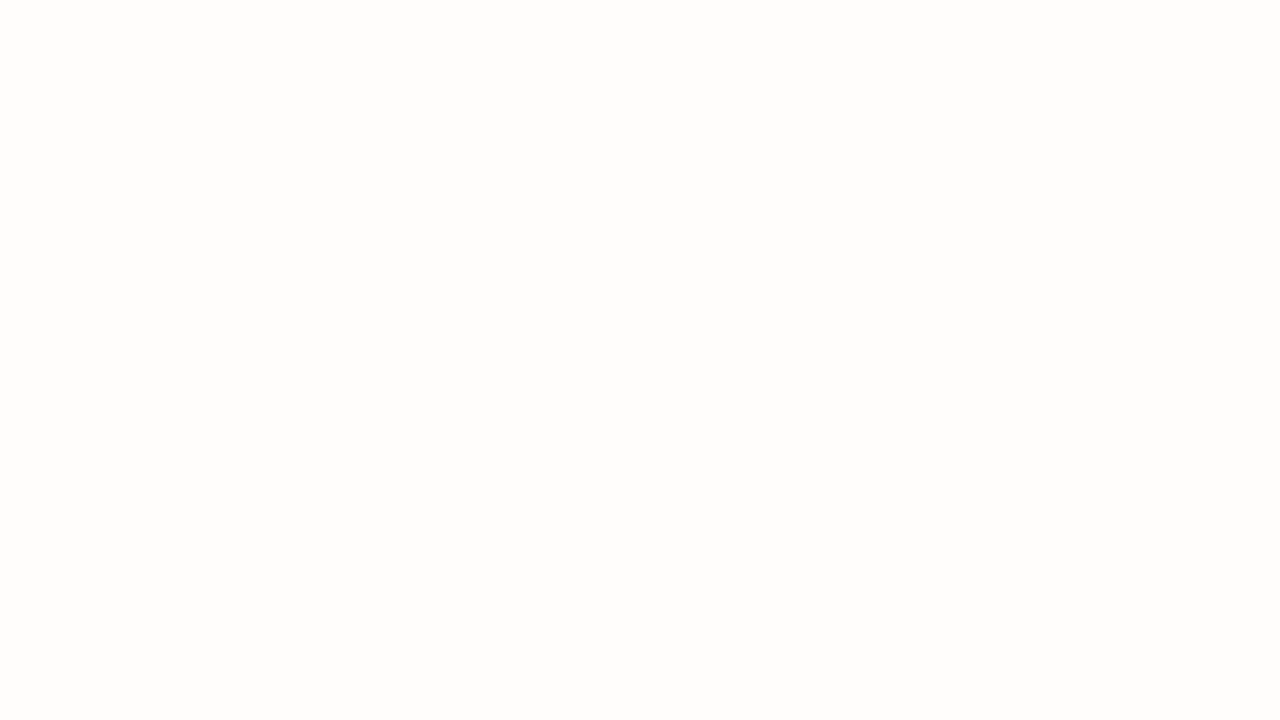

Retrieved page title: 'Microsoft Outlook Personal Email and Calendar | Microsoft 365'
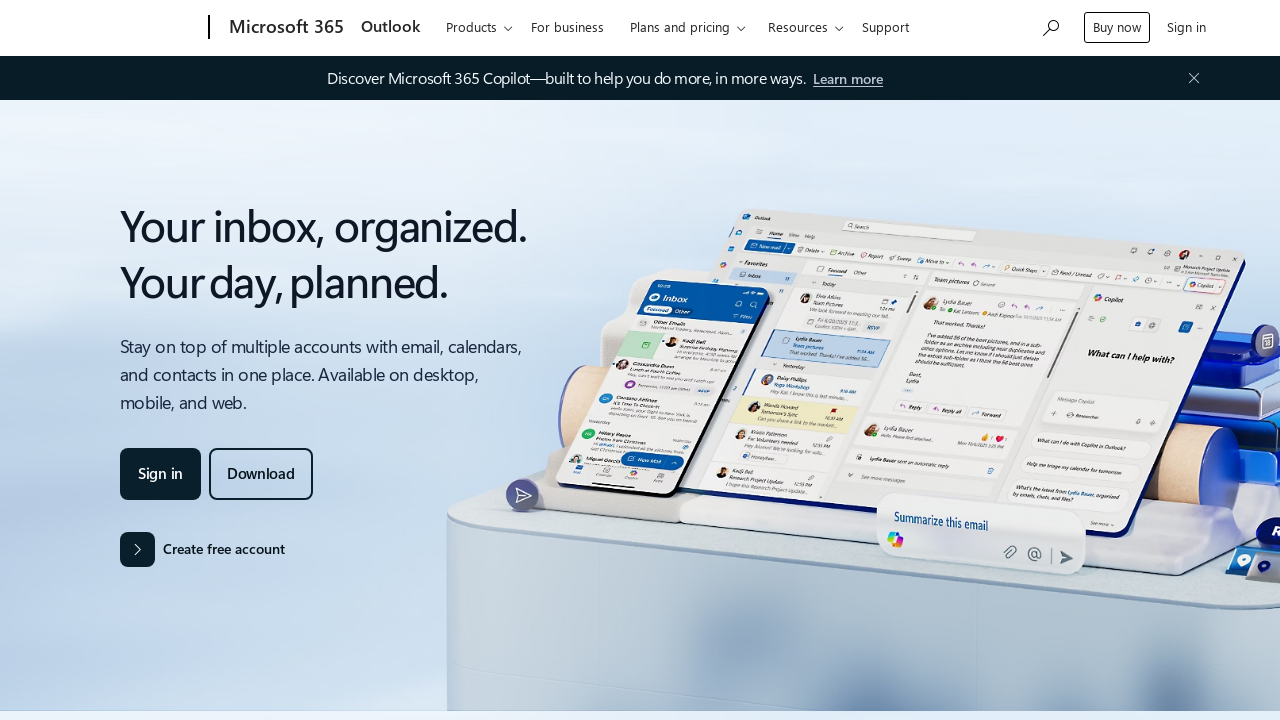

Verified page title contains 'Outlook' - Outlook Web App loaded successfully
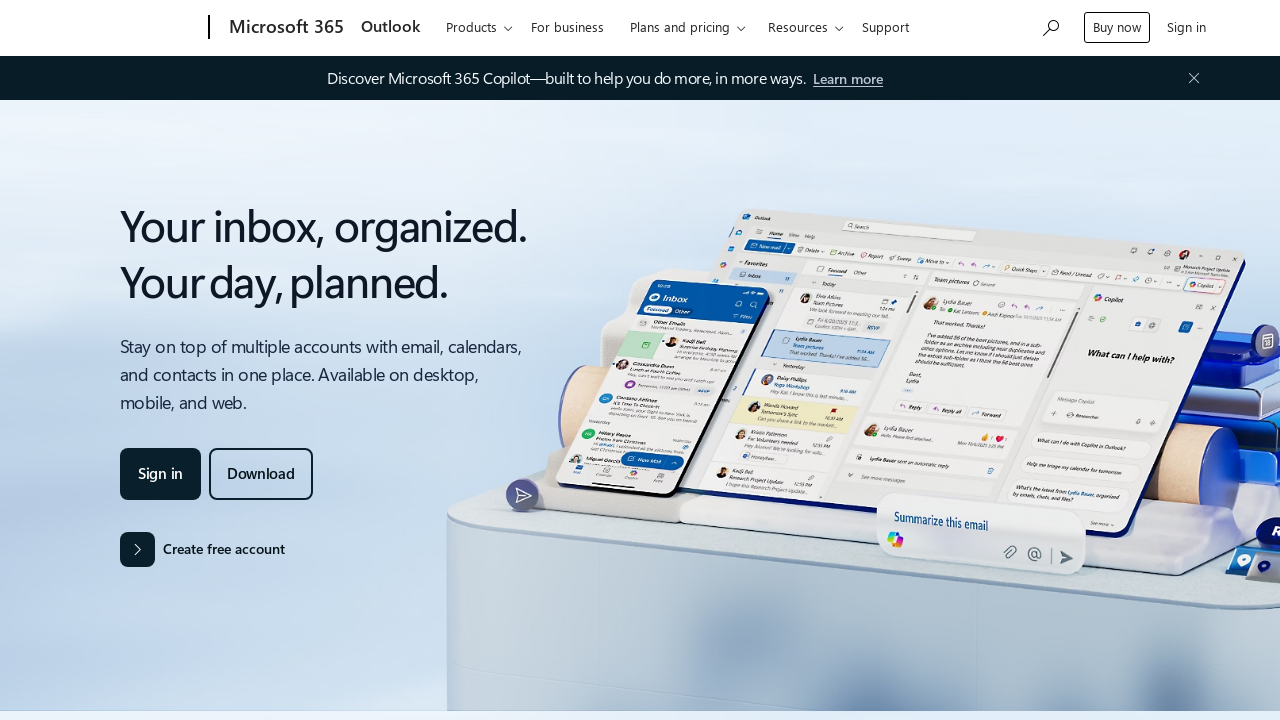

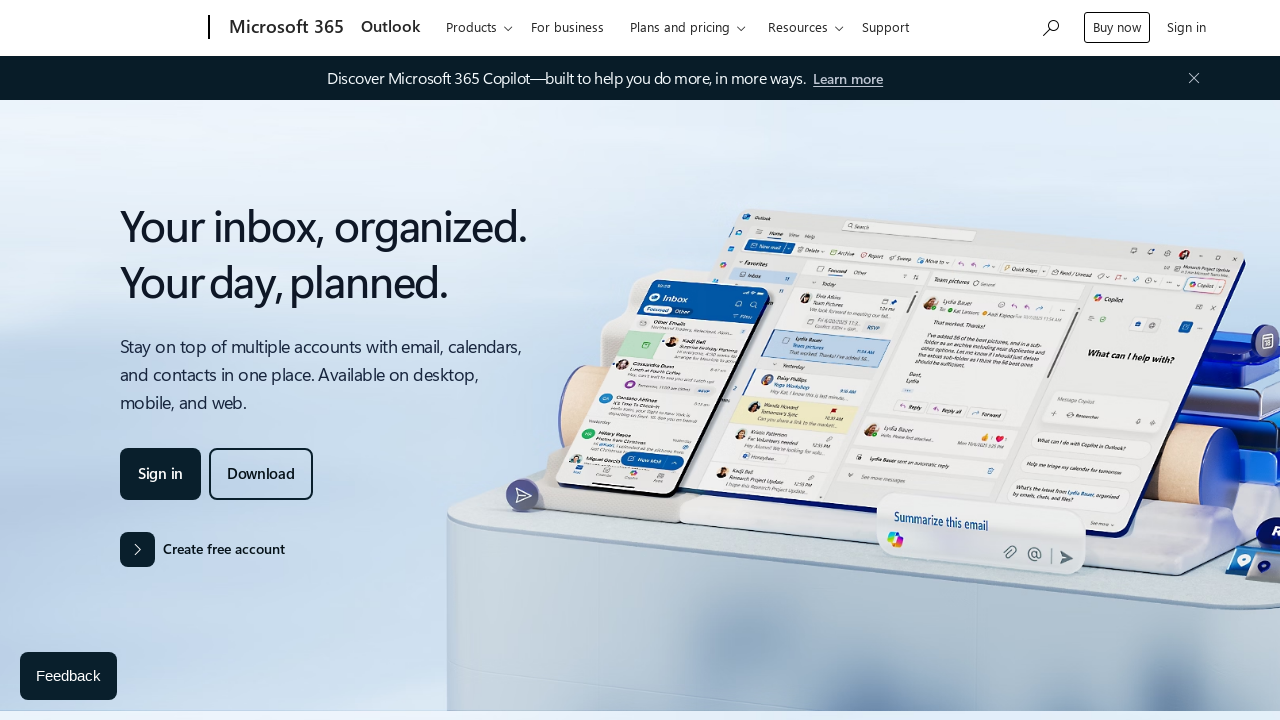